Tests form input validation by checking if elements are enabled and filling enabled text fields

Starting URL: http://formy-project.herokuapp.com/enabled

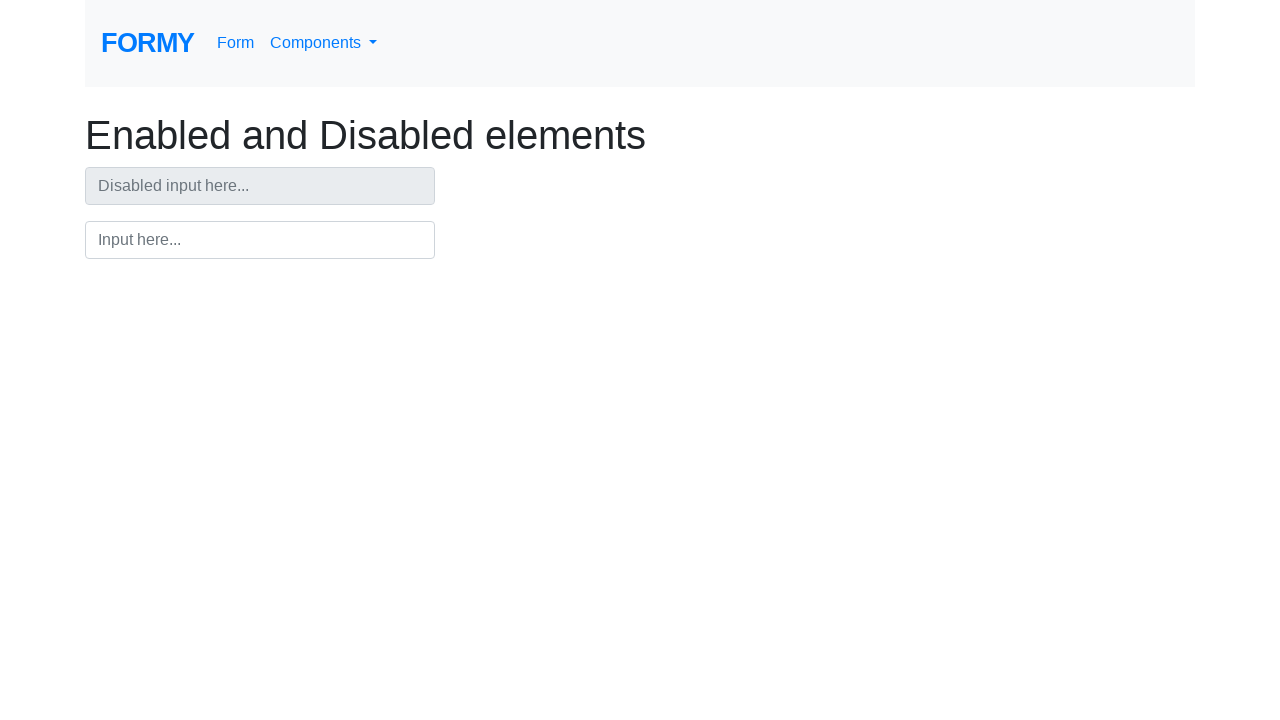

Checked if disabled input field is disabled
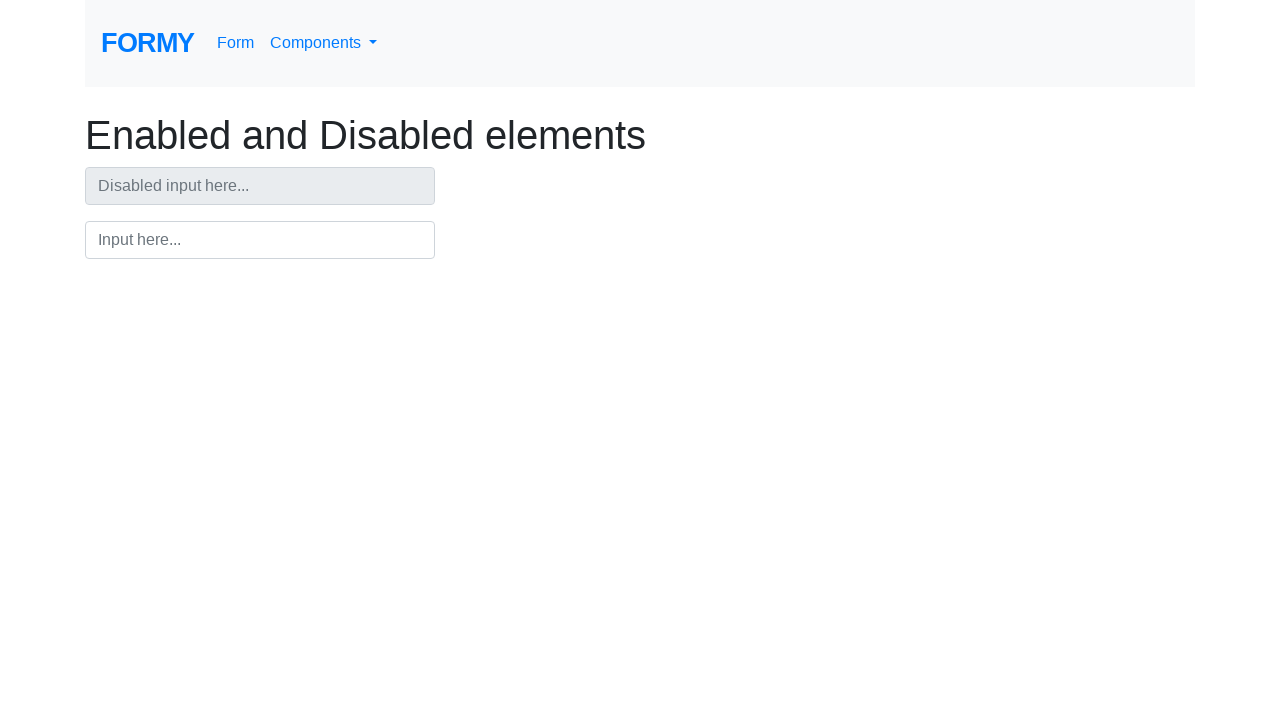

Checked if regular input field is enabled
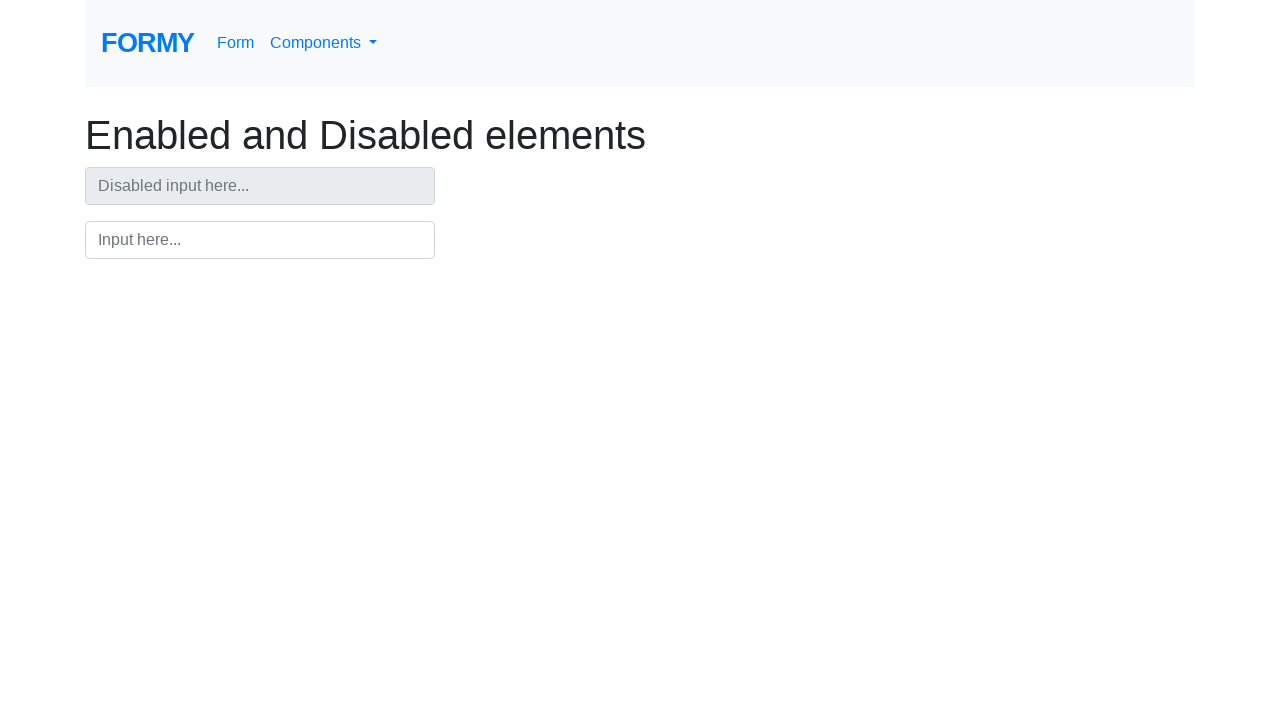

Filled enabled input field with 'DummyText2' on #input
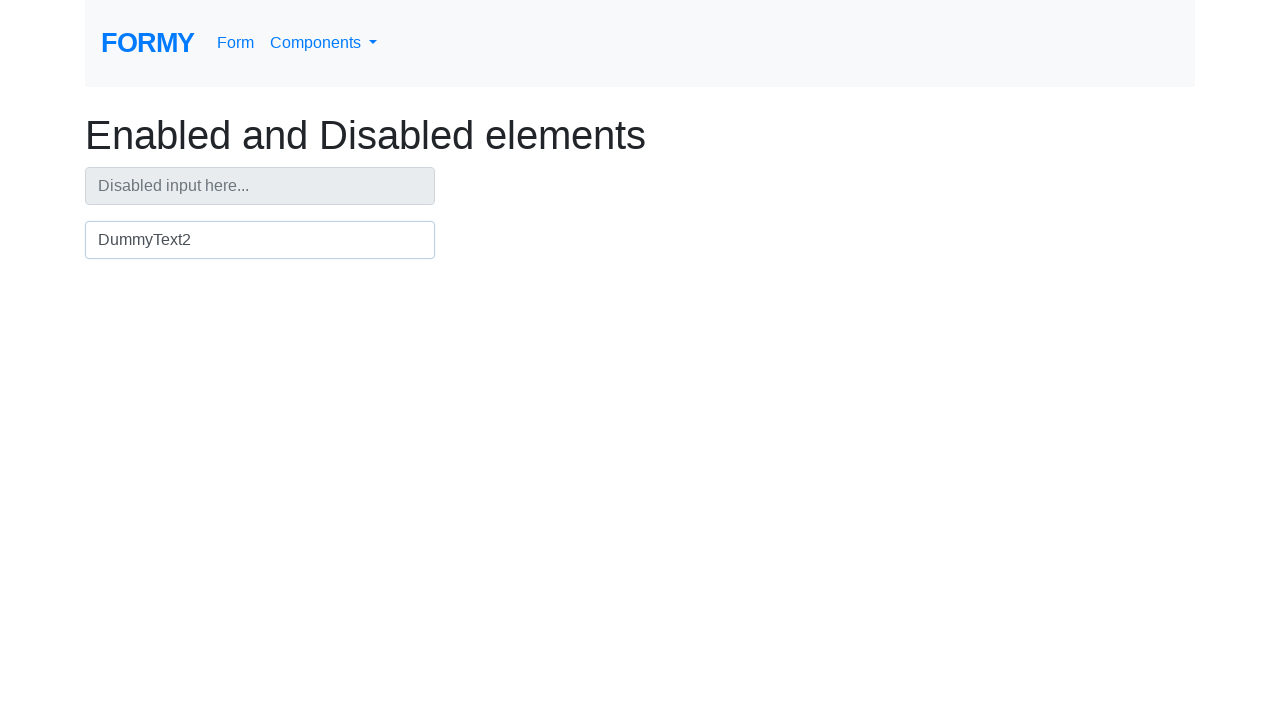

Disabled input field is disabled, skipped filling
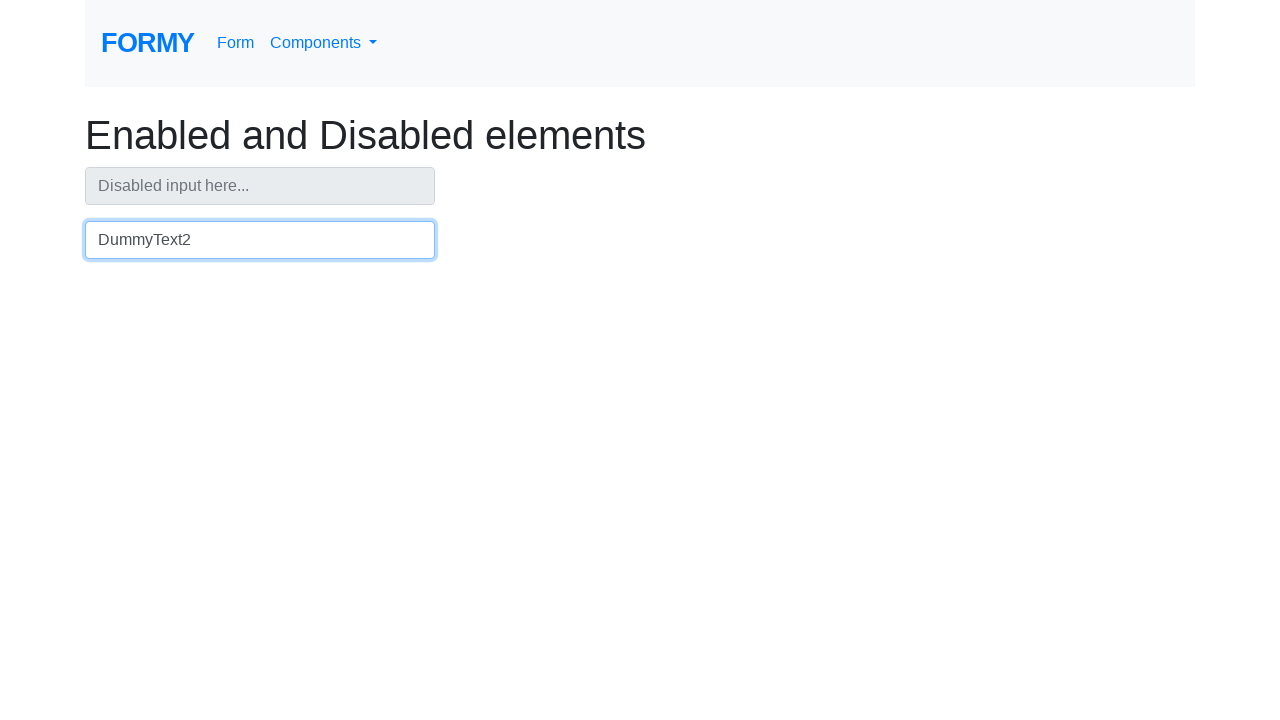

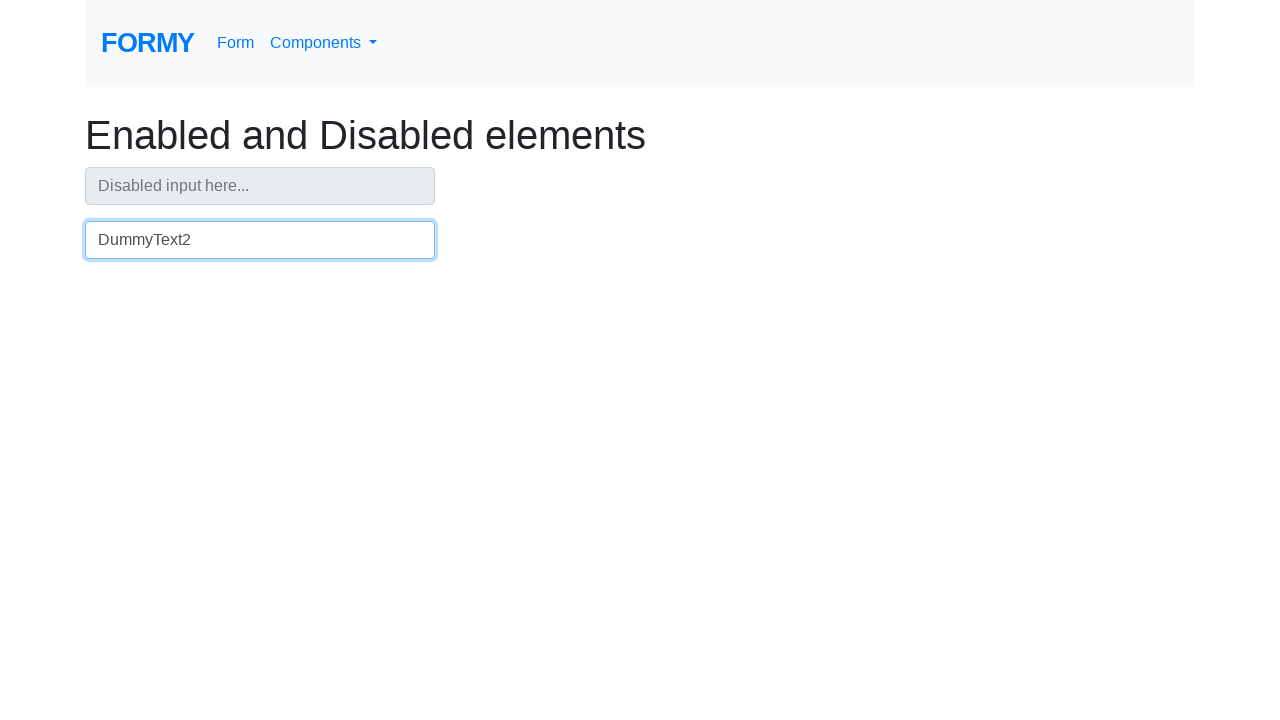